Tests page refresh functionality by clicking a show button, verifying text appears, refreshing the page, and verifying the text is hidden again

Starting URL: https://uljanovs.github.io/site/examples/act

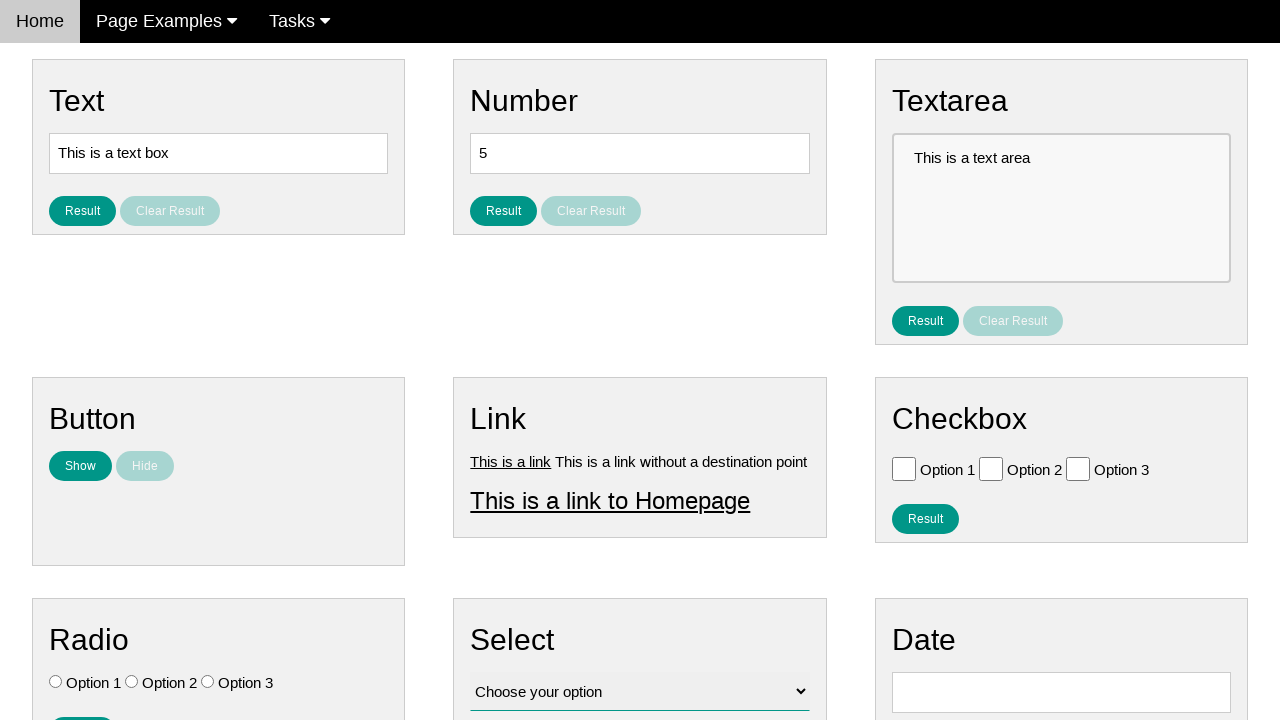

Clicked 'Show' button to display text at (80, 466) on #show_text
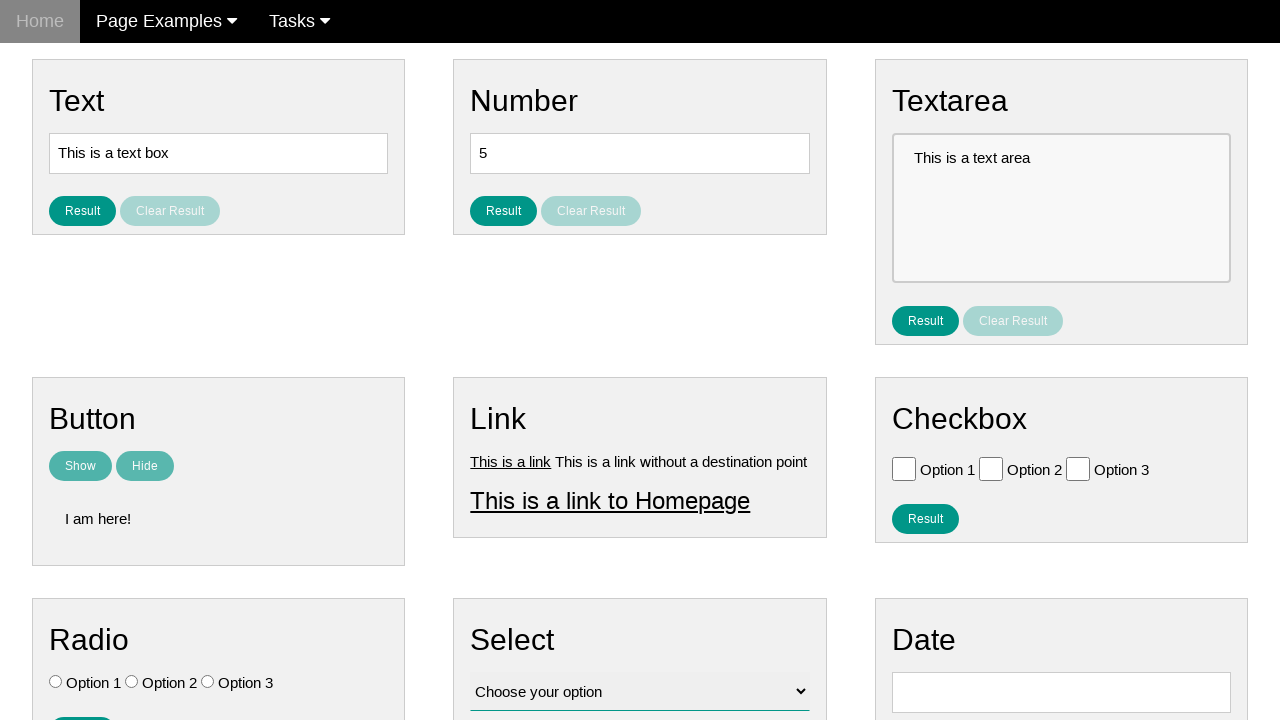

Verified 'I am here!' text is visible
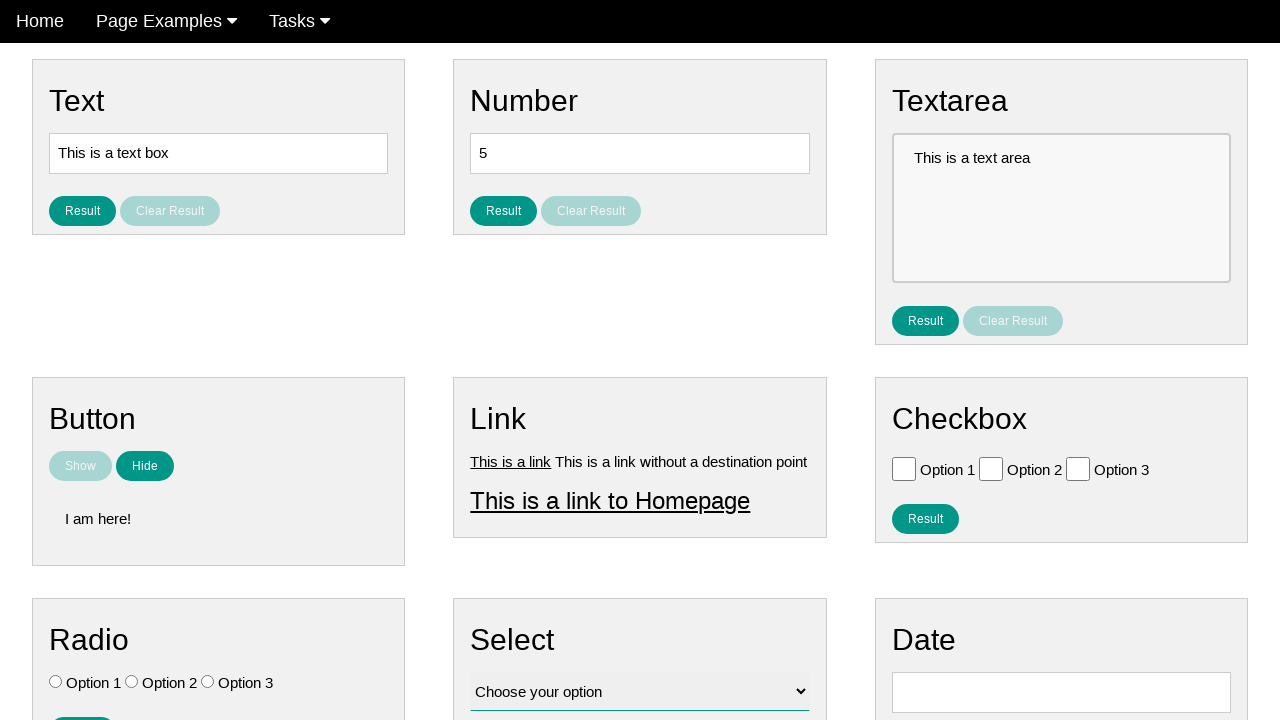

Asserted text content equals 'I am here!'
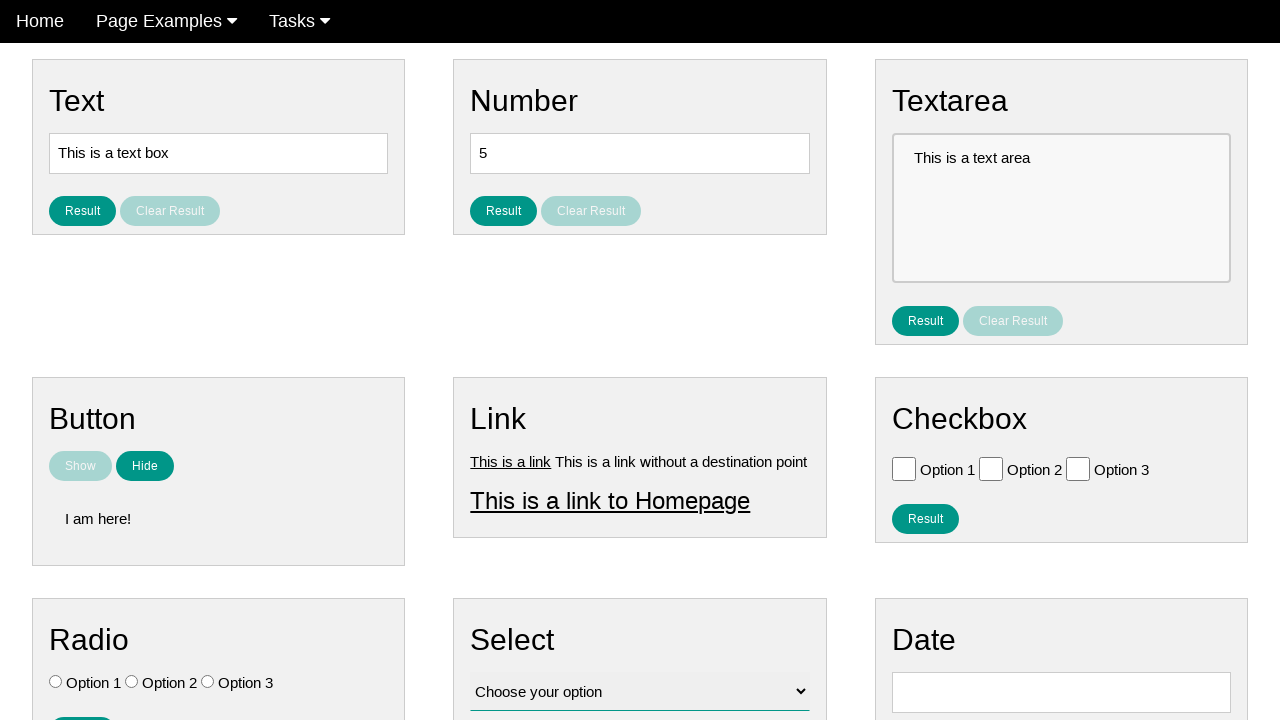

Refreshed the page
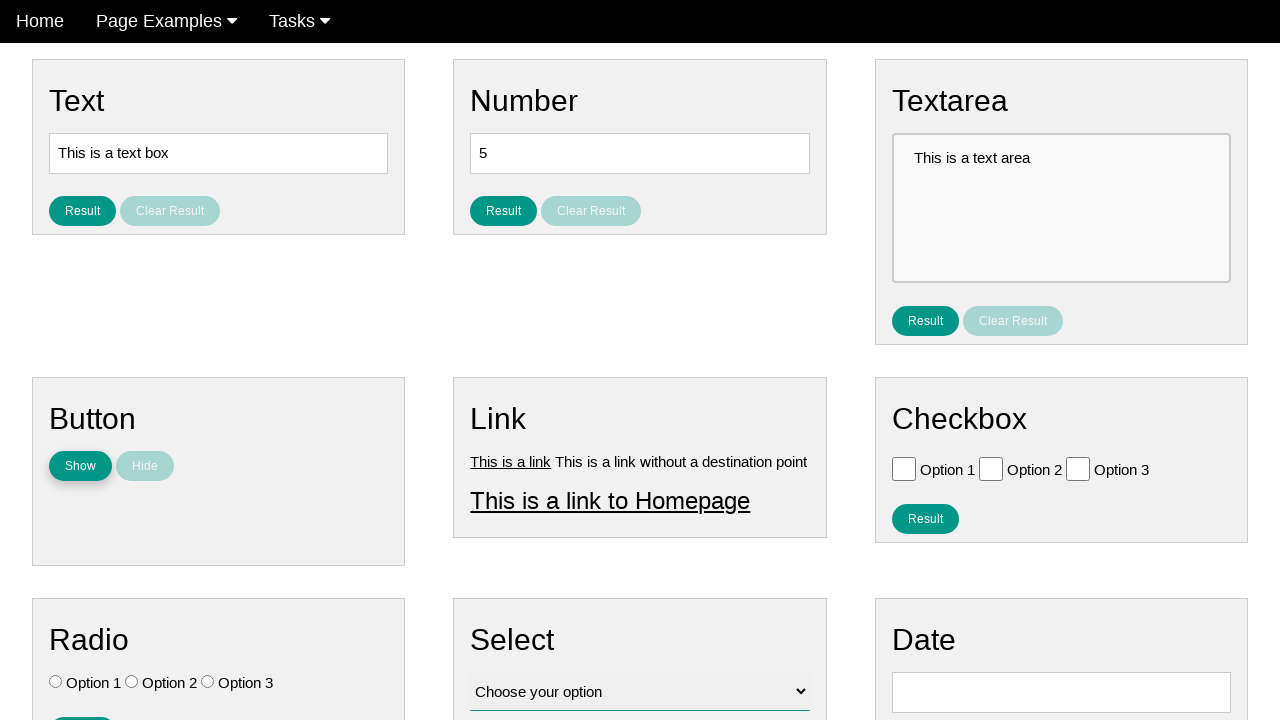

Verified 'I am here!' text is hidden after refresh
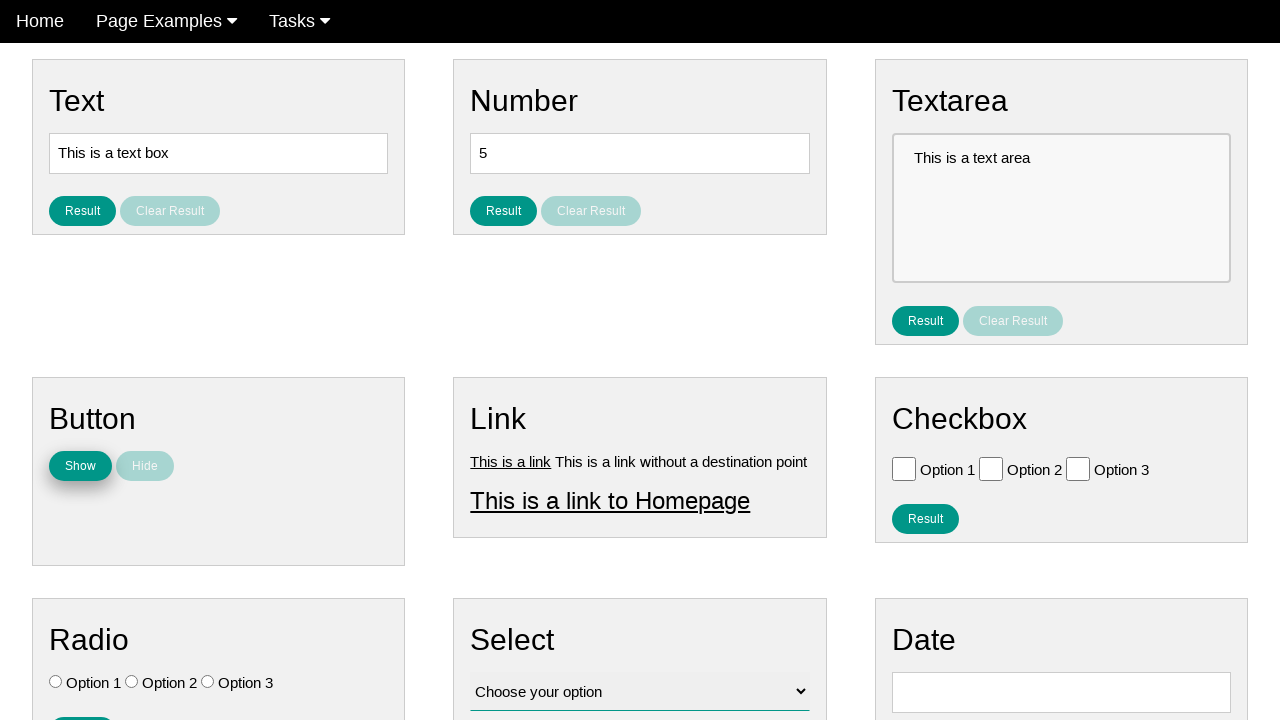

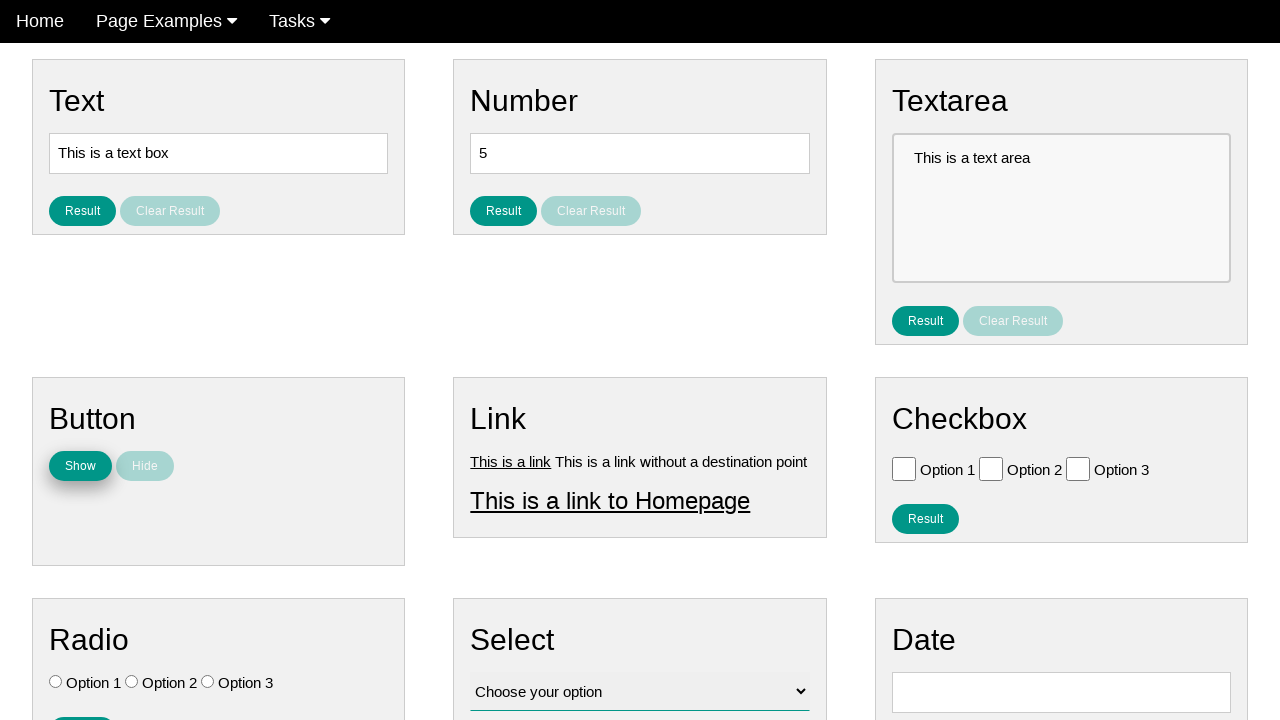